Tests sorting the Due column using semantic class attributes on the second table which has better markup.

Starting URL: http://the-internet.herokuapp.com/tables

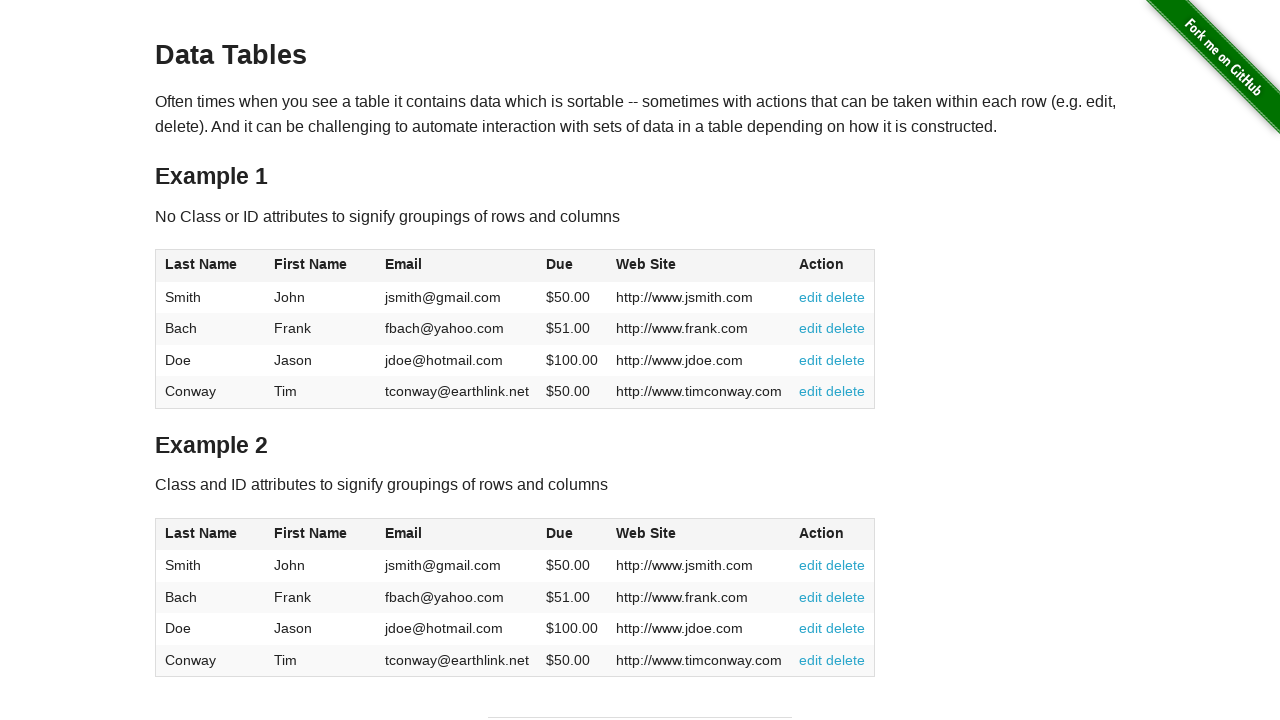

Clicked Due column header in table2 to sort at (560, 533) on #table2 thead .dues
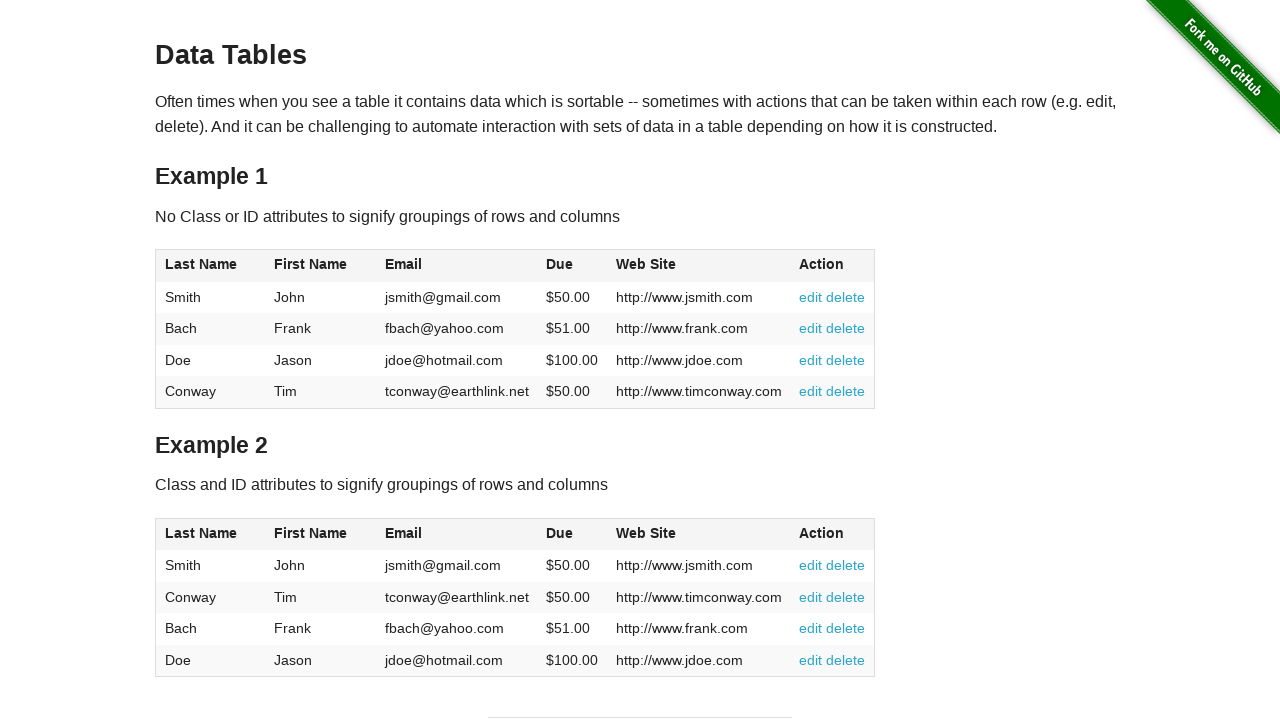

Verified Due column cells are visible in table2
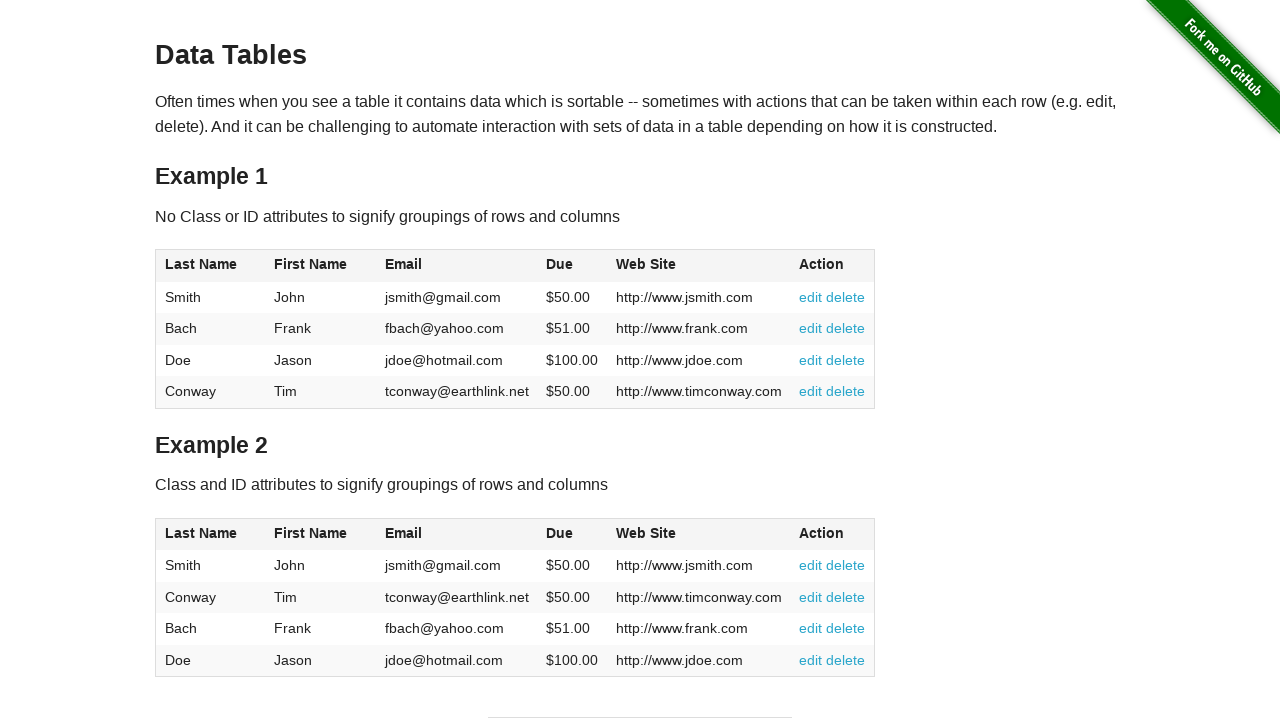

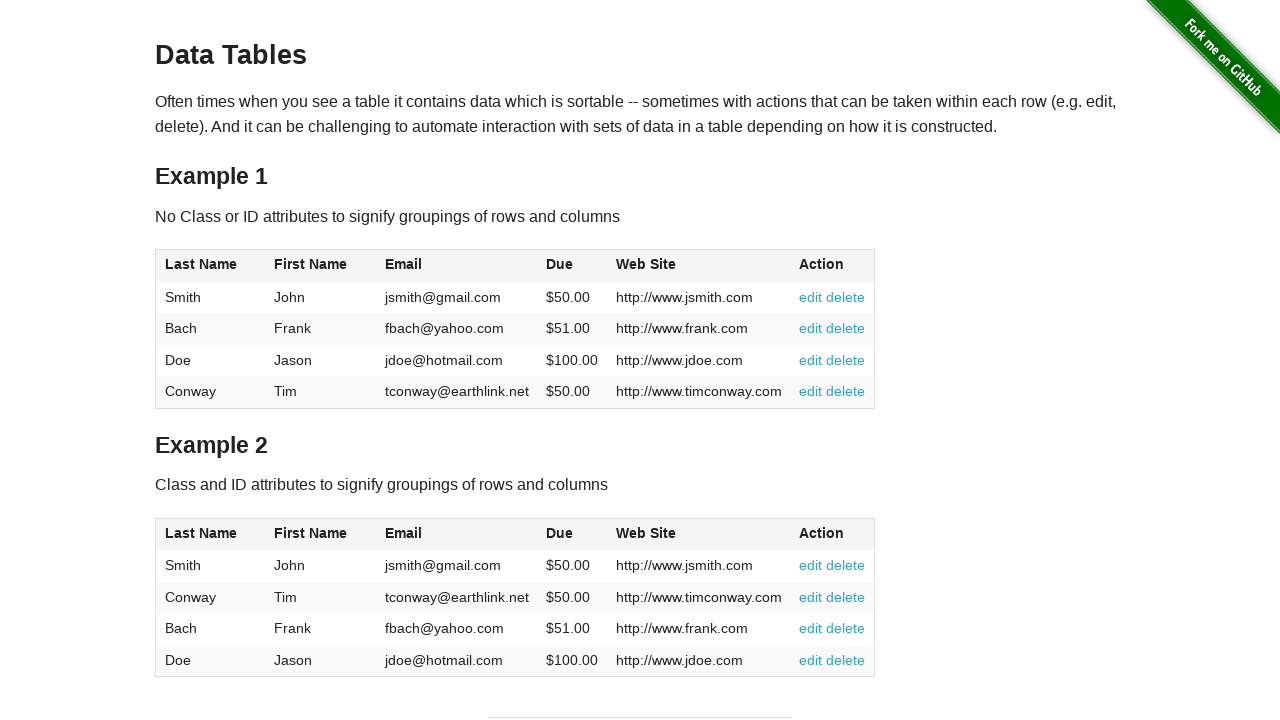